Tests mouse hover functionality by hovering over a blog menu and clicking a submenu item

Starting URL: https://omayo.blogspot.com/

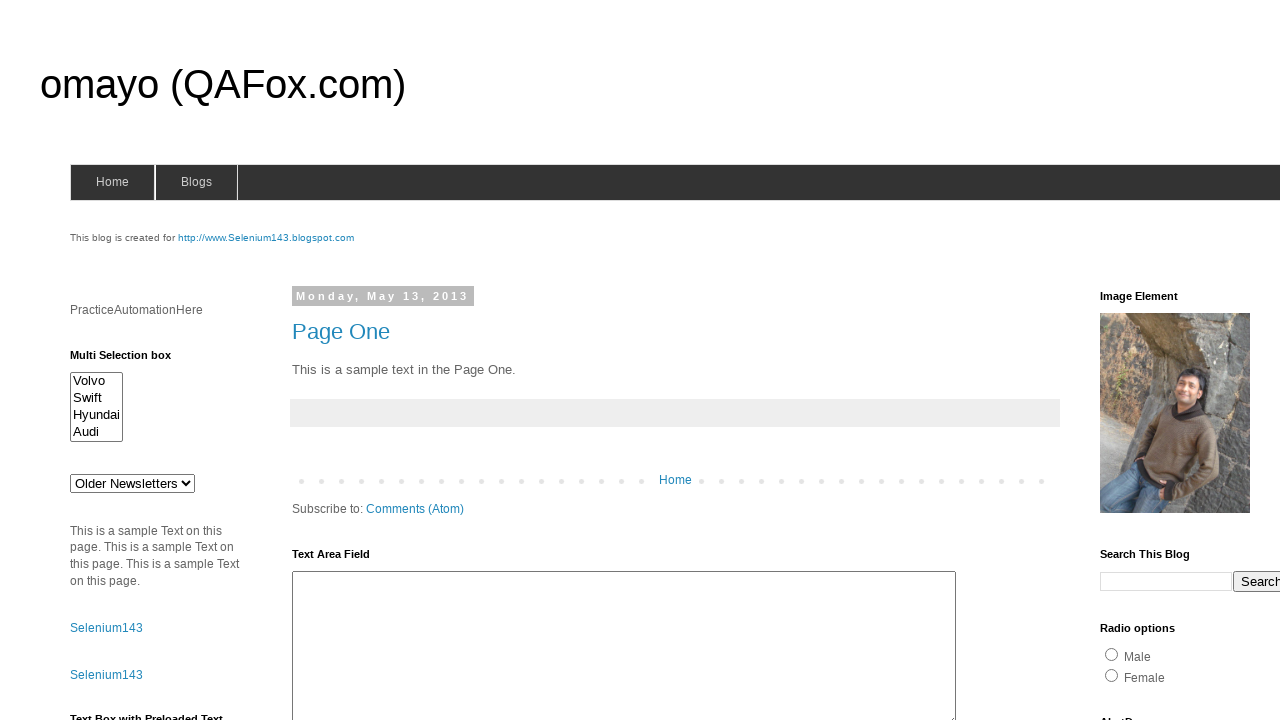

Located blog menu element
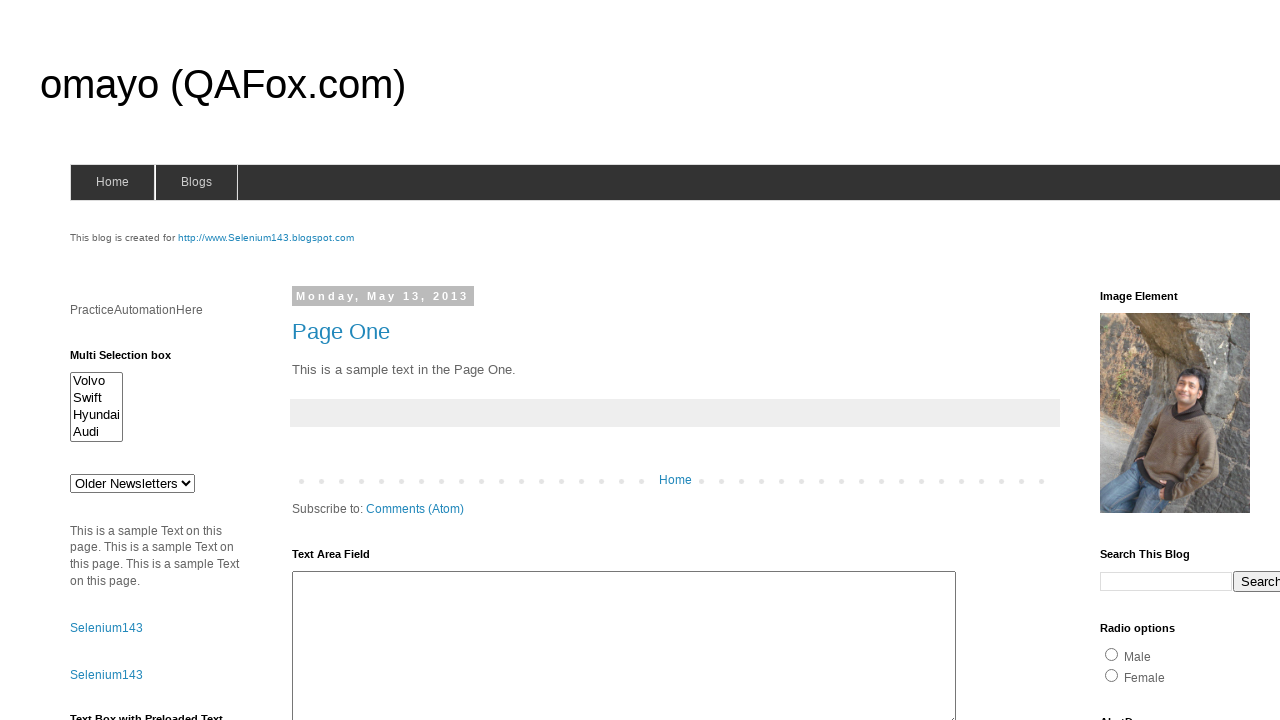

Located submenu item
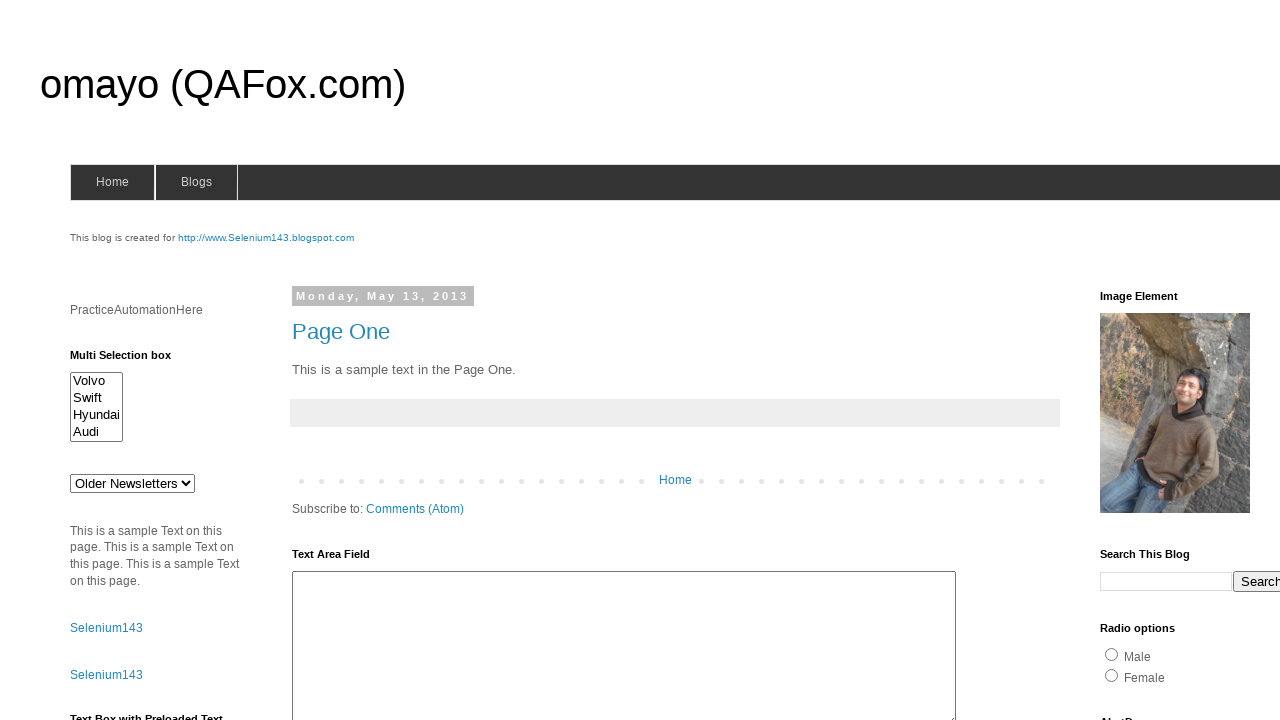

Hovered over blog menu at (196, 182) on xpath=//a[@href='#']
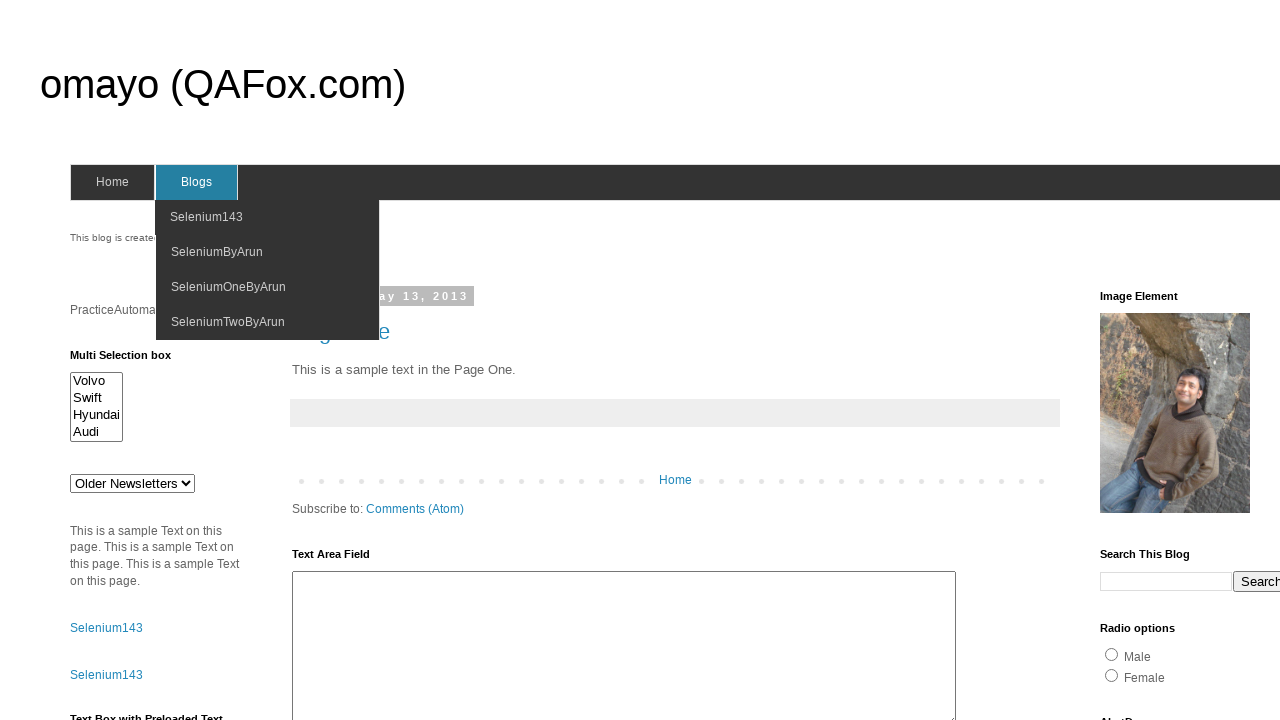

Hovered over submenu item at (268, 218) on xpath=//*[@id='cssmenu']/ul/li[2]/ul/li[1]/a
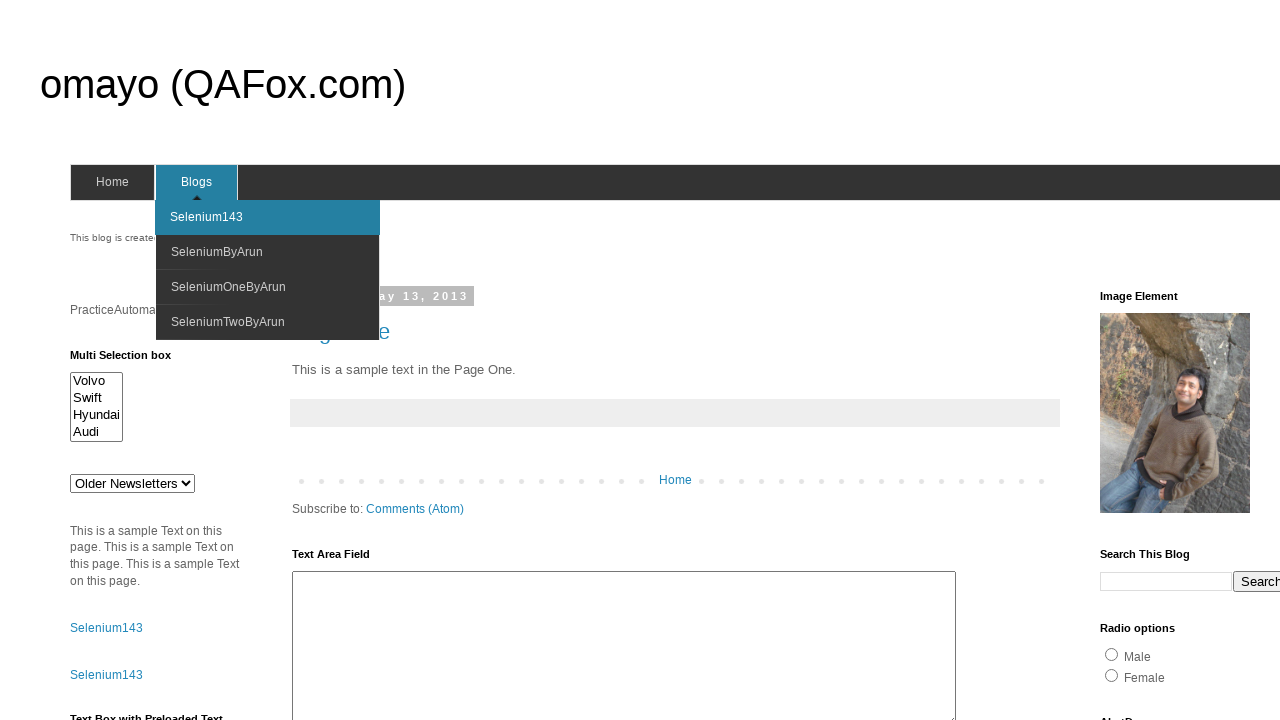

Clicked submenu item at (268, 218) on xpath=//*[@id='cssmenu']/ul/li[2]/ul/li[1]/a
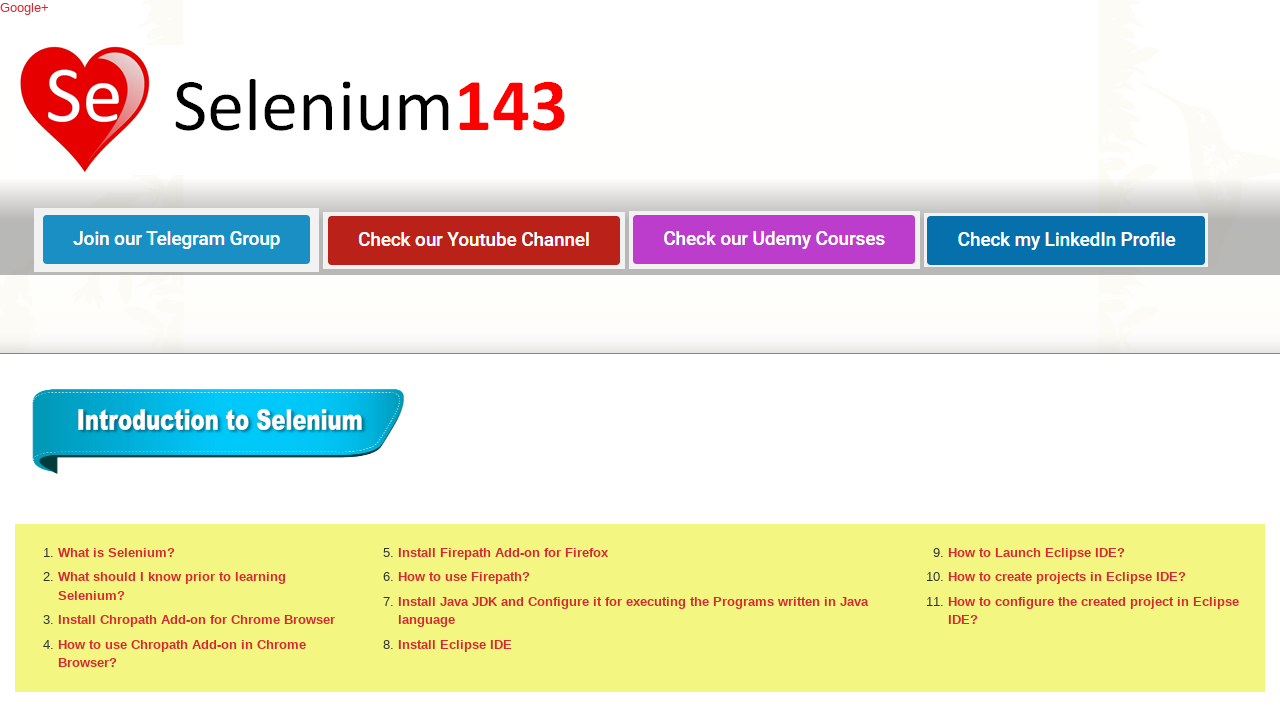

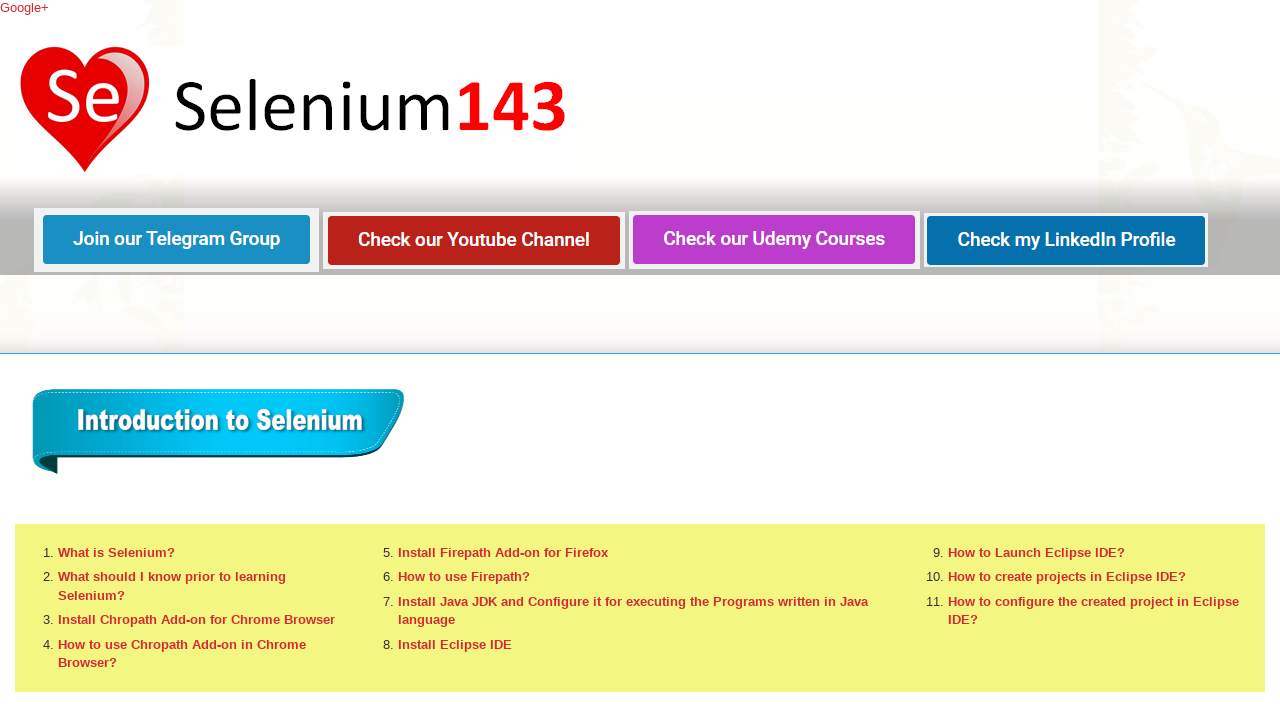